Verifies that product categories display items on the homepage

Starting URL: https://www.demoblaze.com

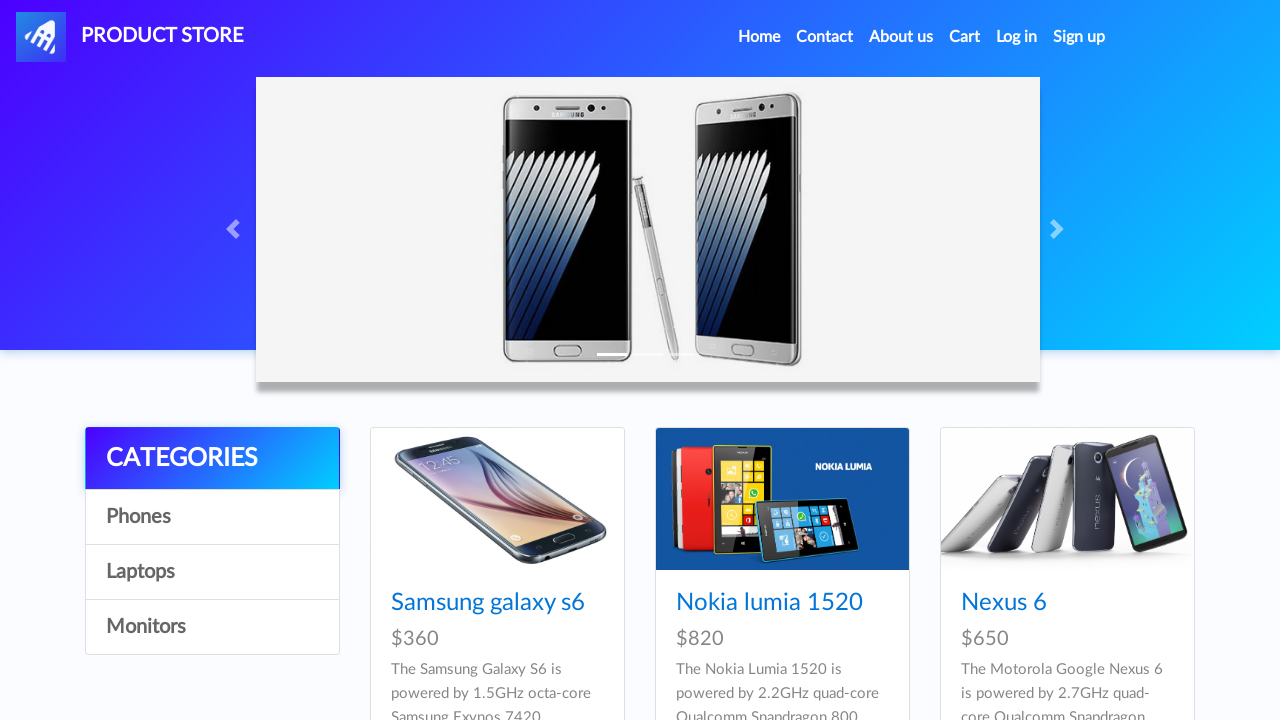

Waited for product container to become visible
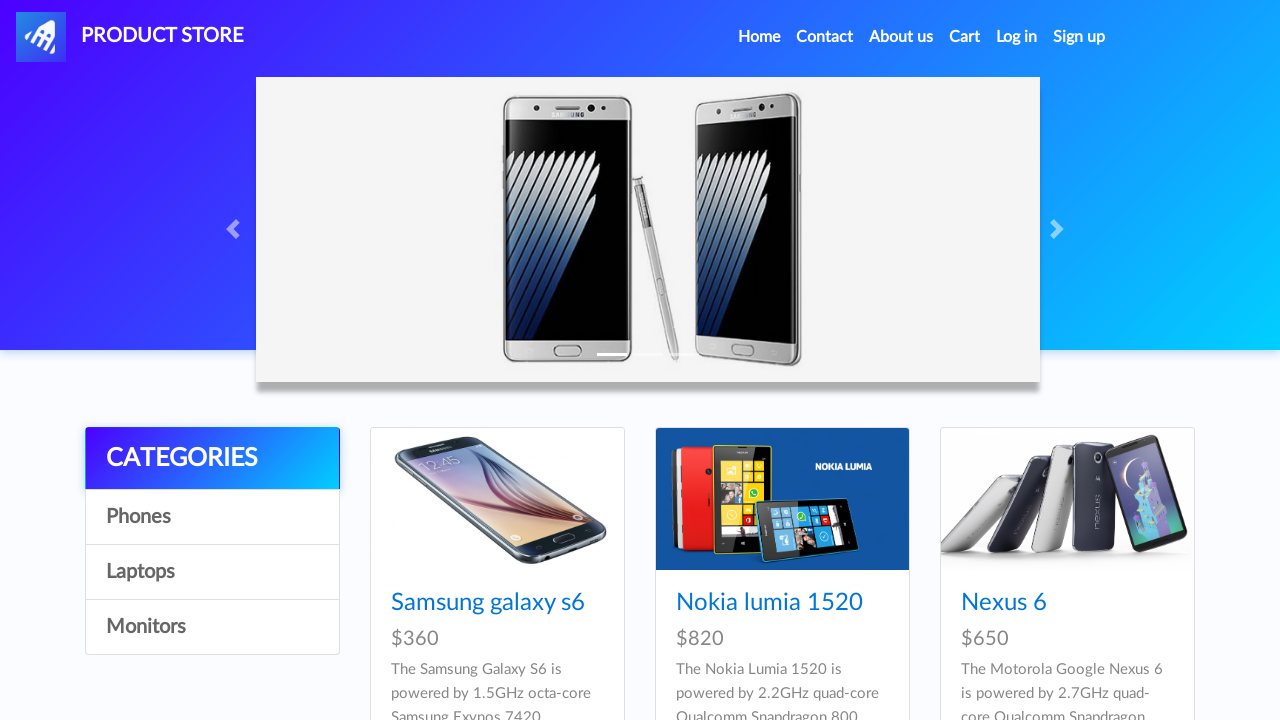

Retrieved all product containers from the page
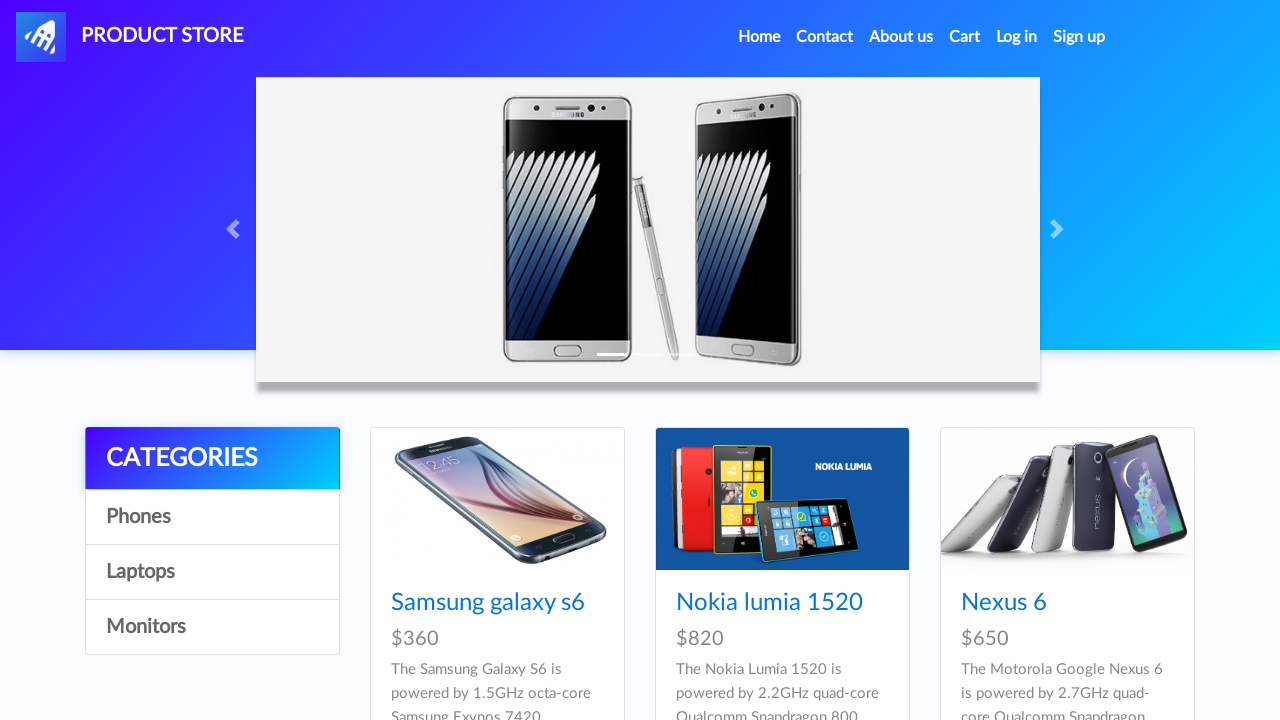

Verified that at least one product is displayed on the homepage
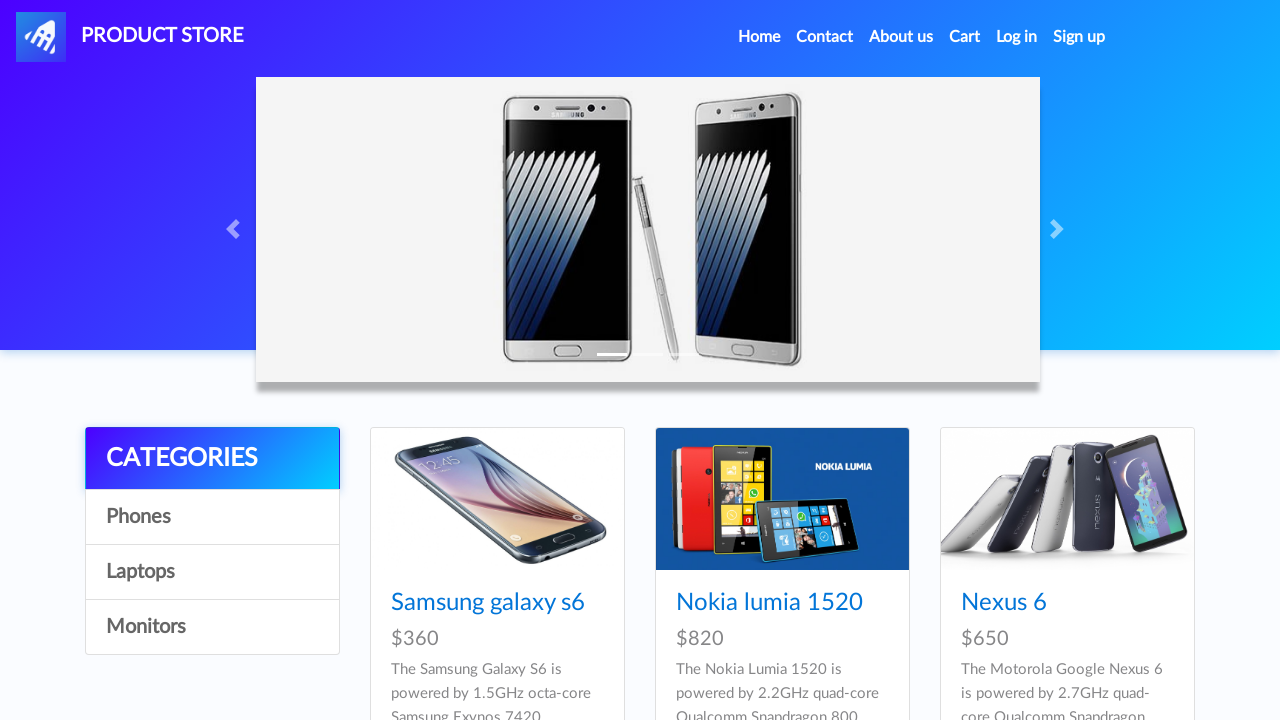

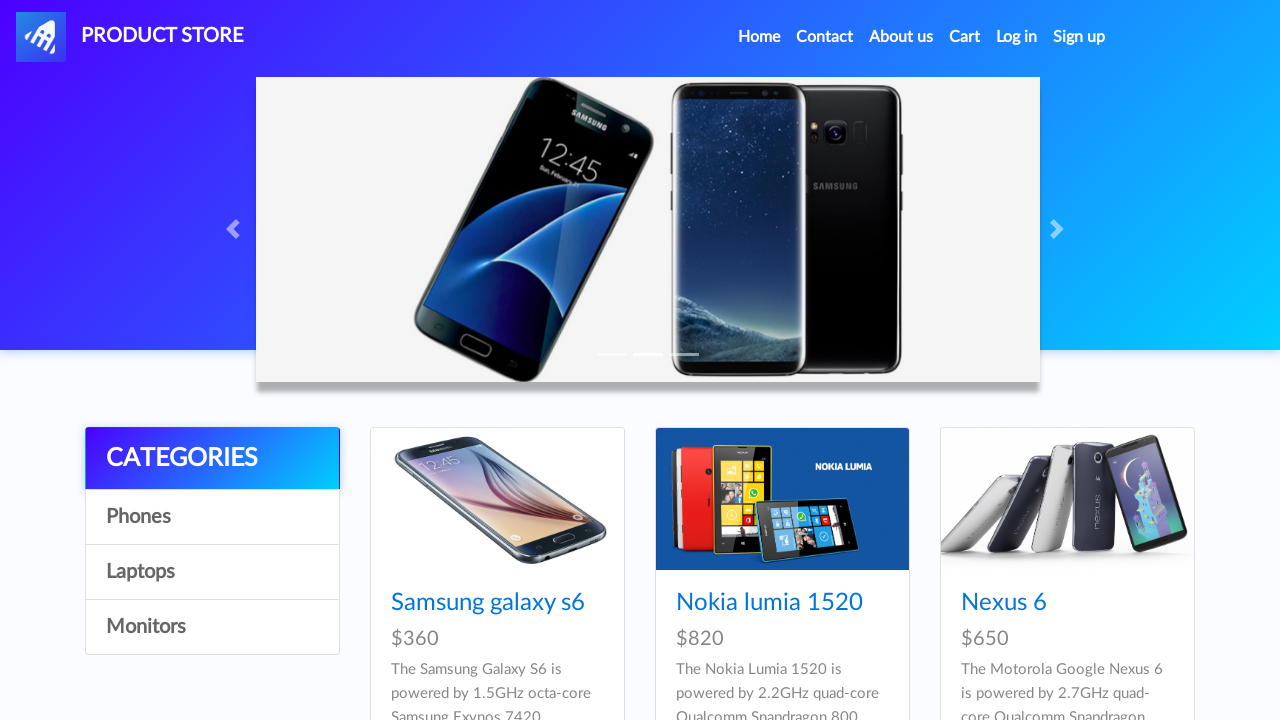